Tests checkbox functionality by locating two checkboxes and clicking them if they are not already selected

Starting URL: https://the-internet.herokuapp.com/checkboxes

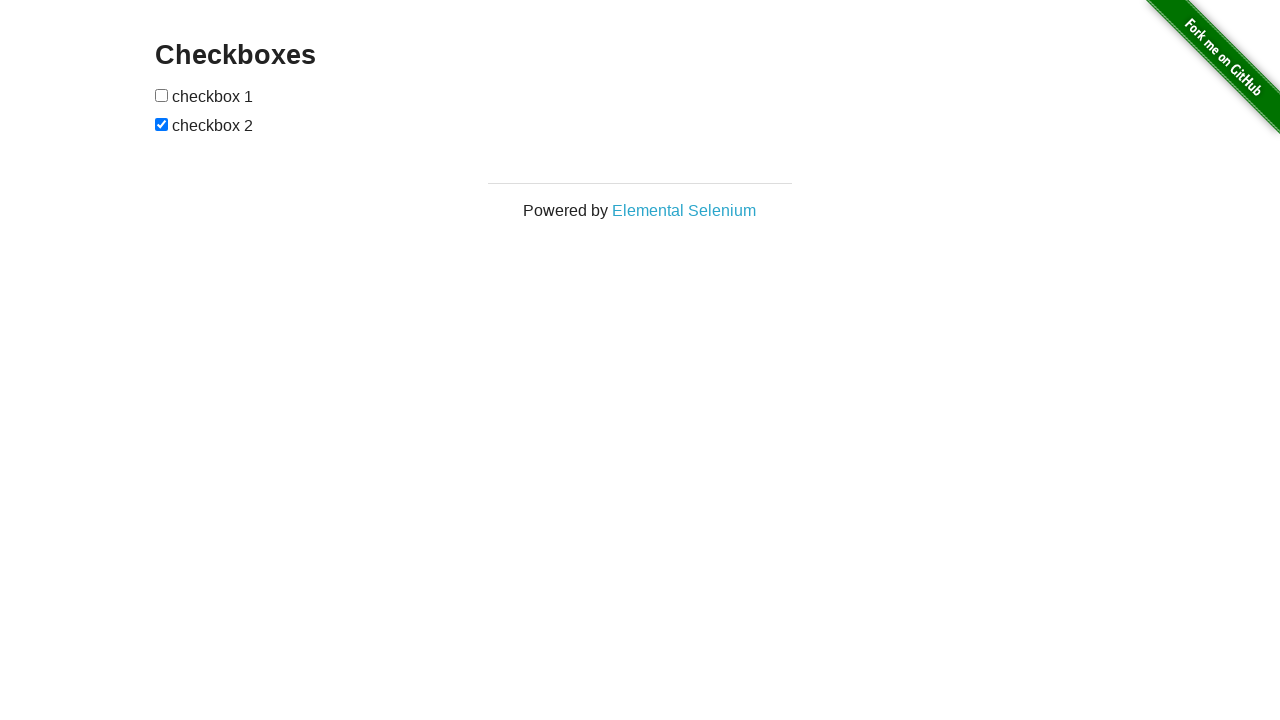

Navigated to checkboxes test page
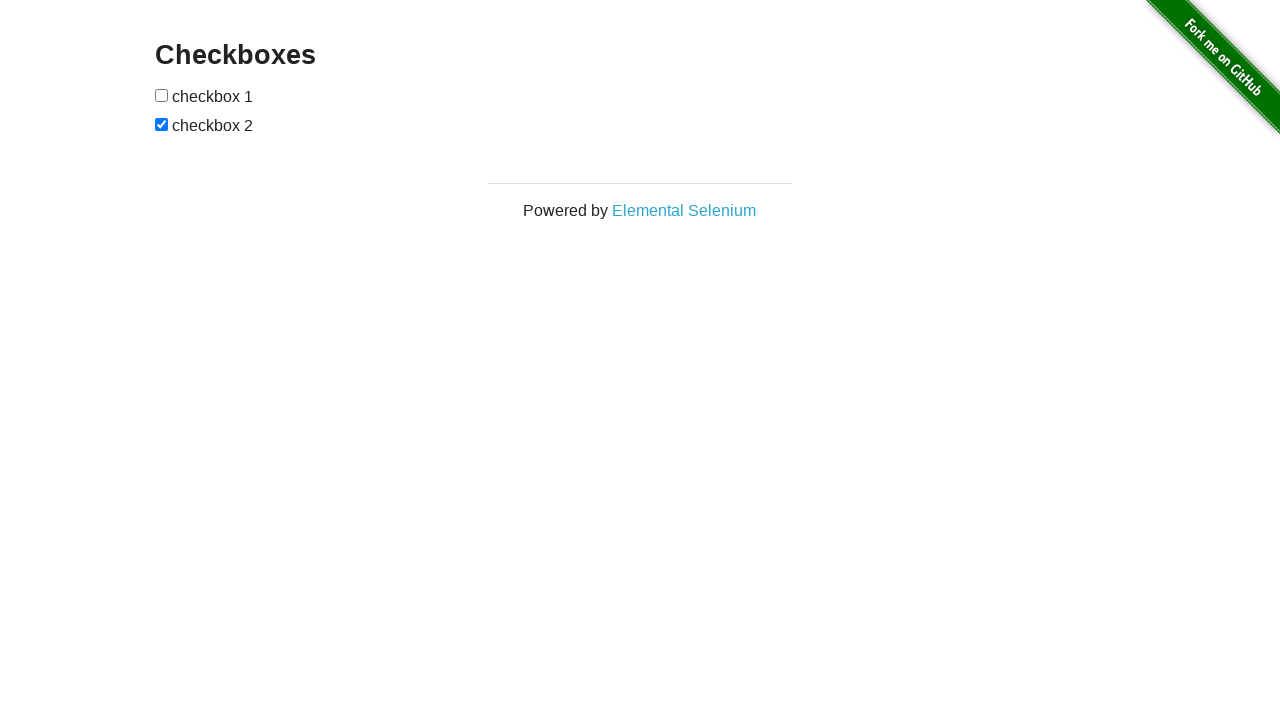

Located first checkbox
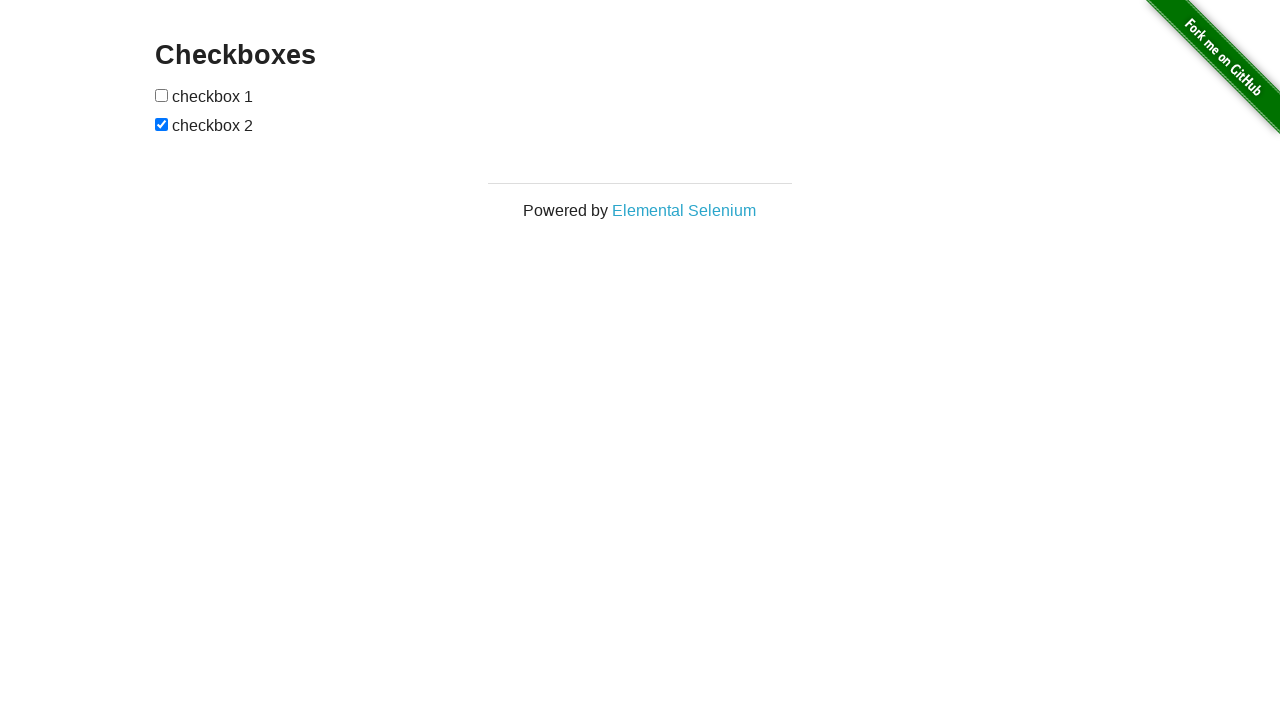

Checked first checkbox state: unchecked
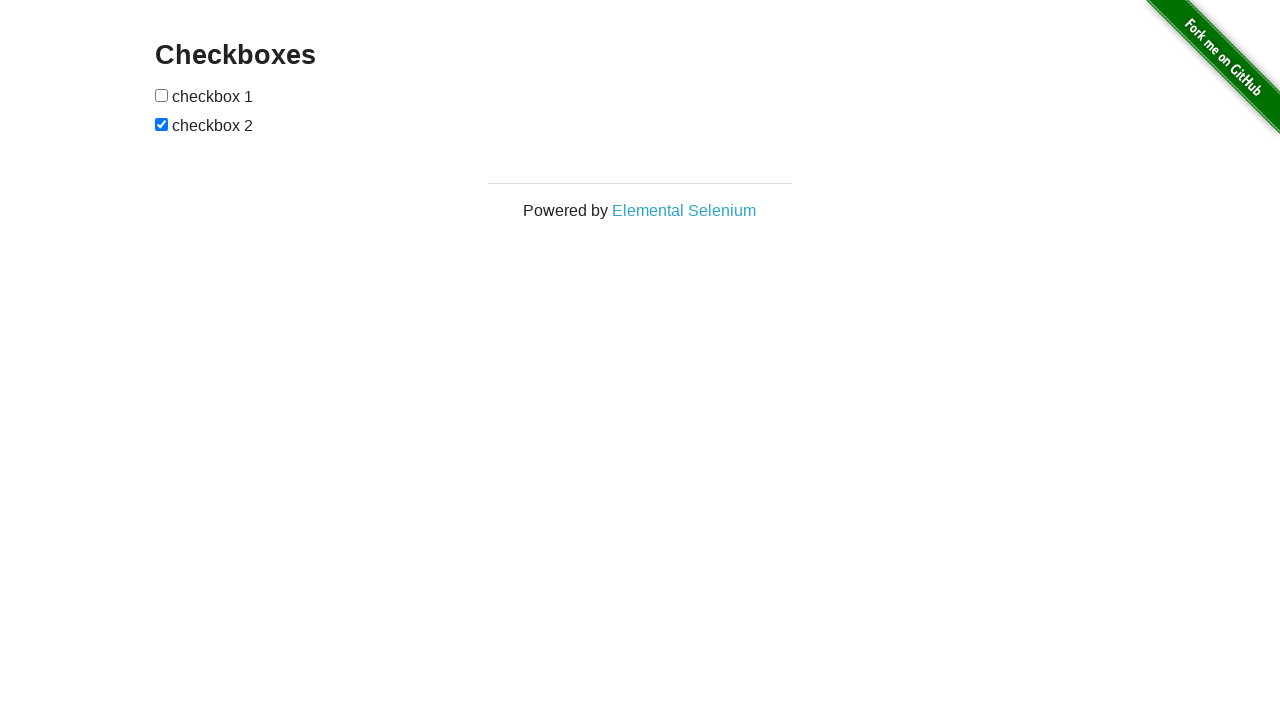

Clicked first checkbox to select it at (162, 95) on input[type='checkbox'] >> nth=0
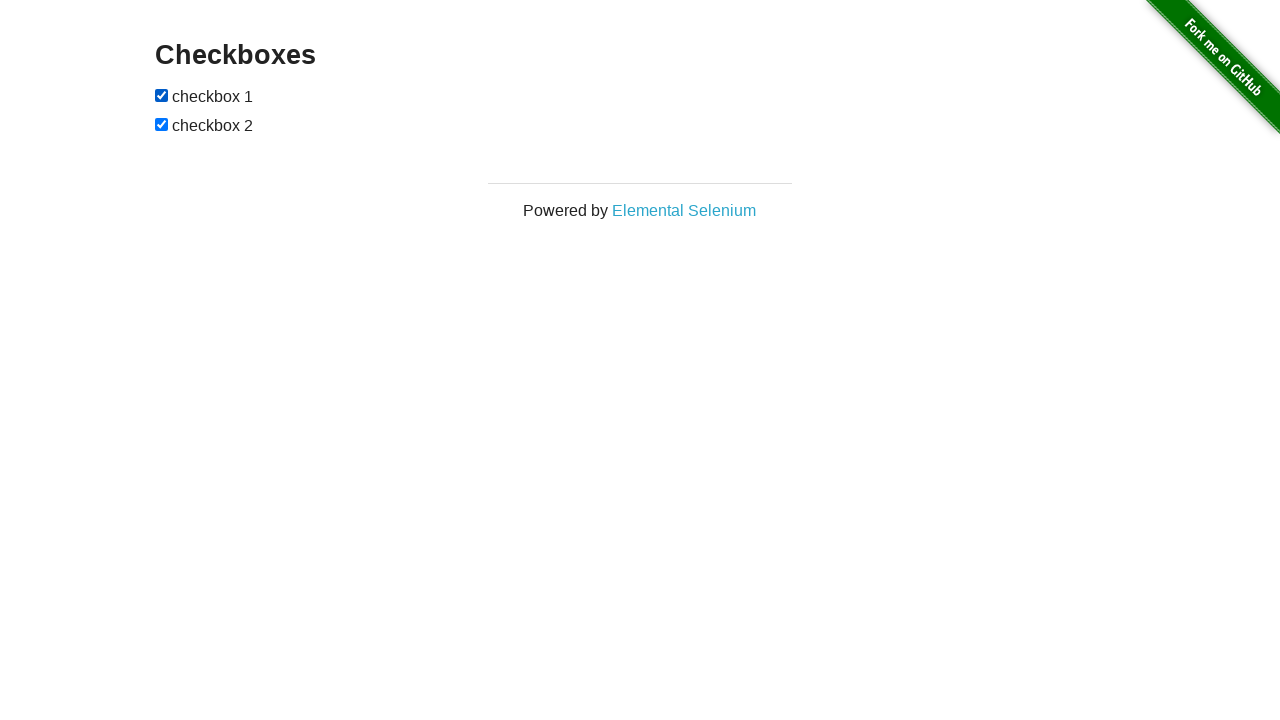

Located second checkbox
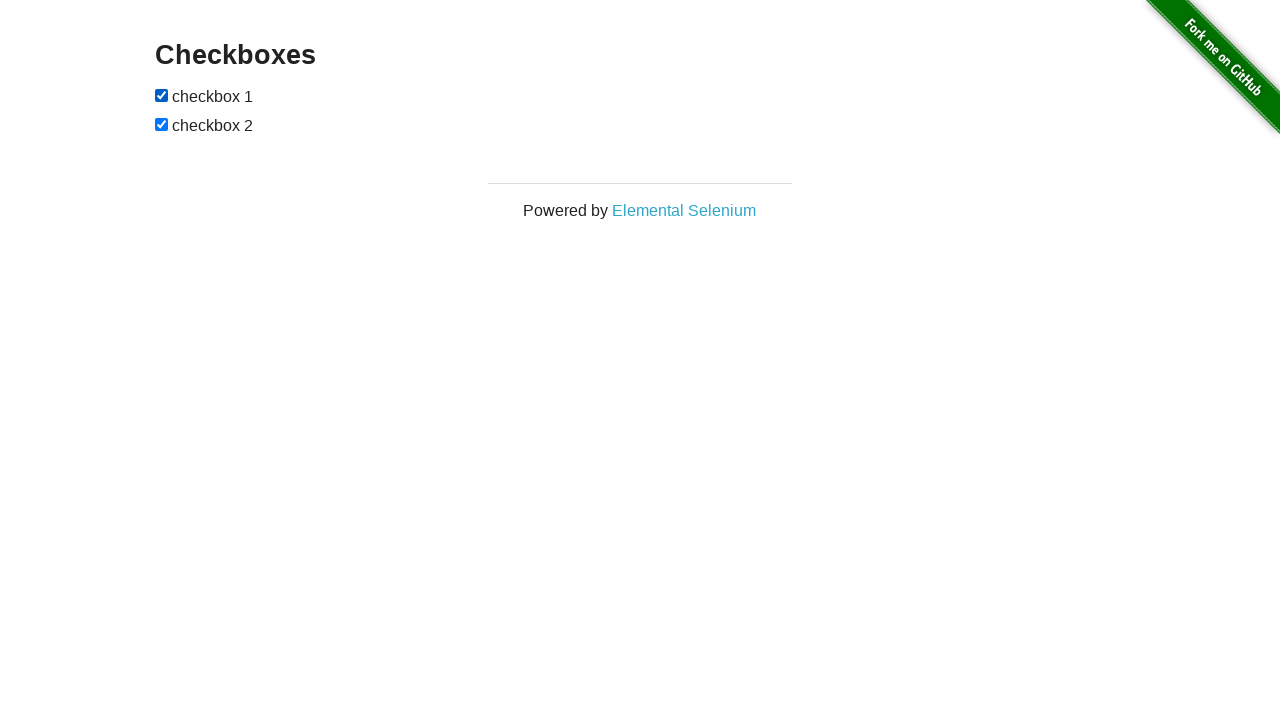

Second checkbox was already selected
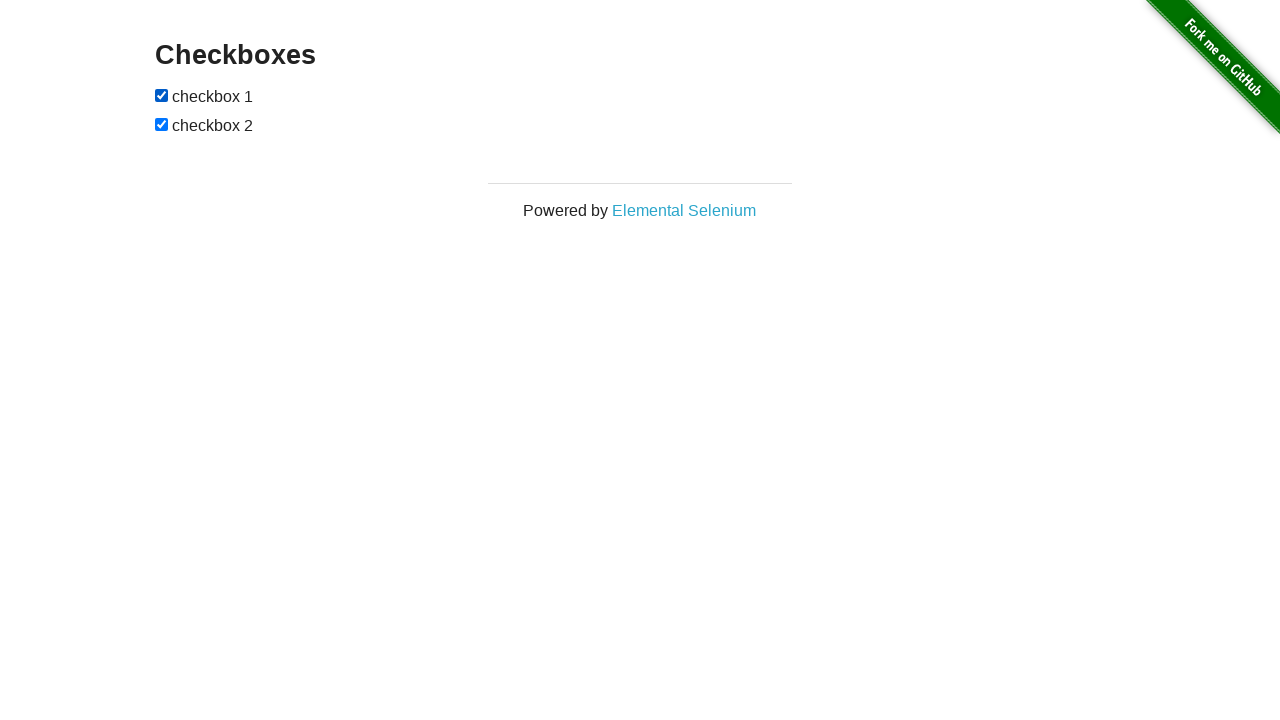

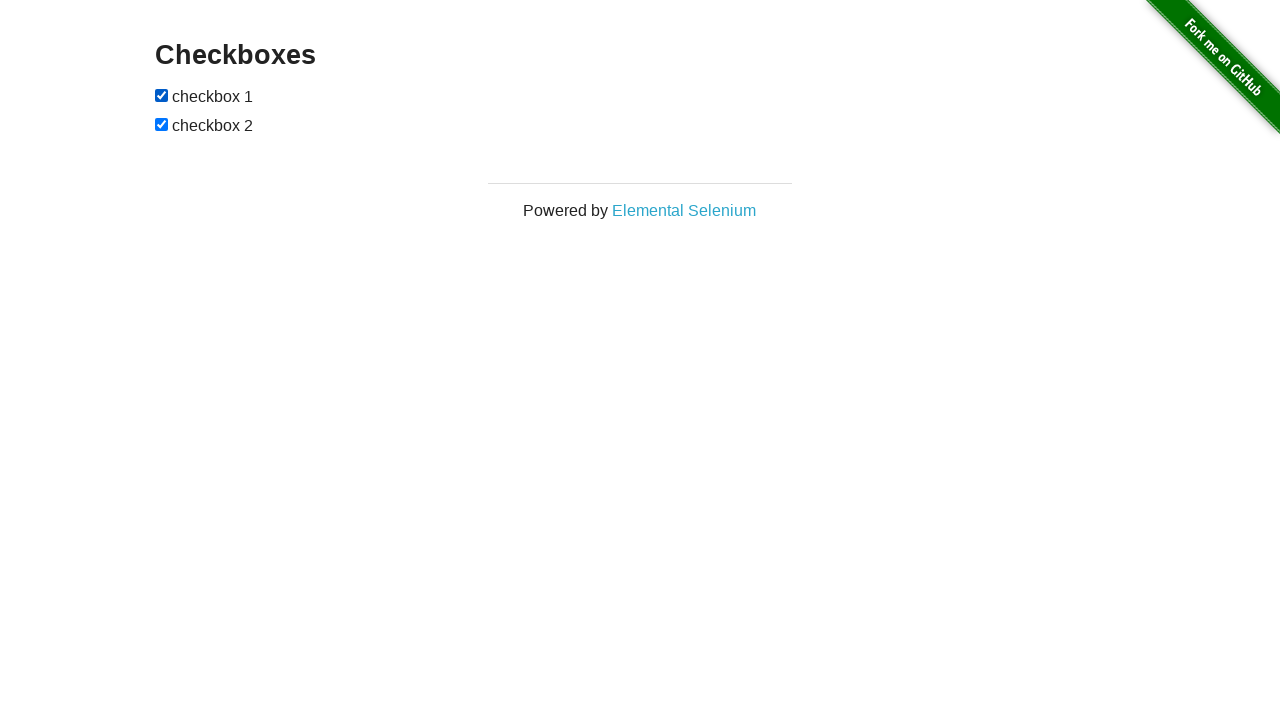